Navigates to Educastic website and performs window management operations including maximizing, fullscreen mode, and resizing the browser window

Starting URL: https://www.educastic.com/

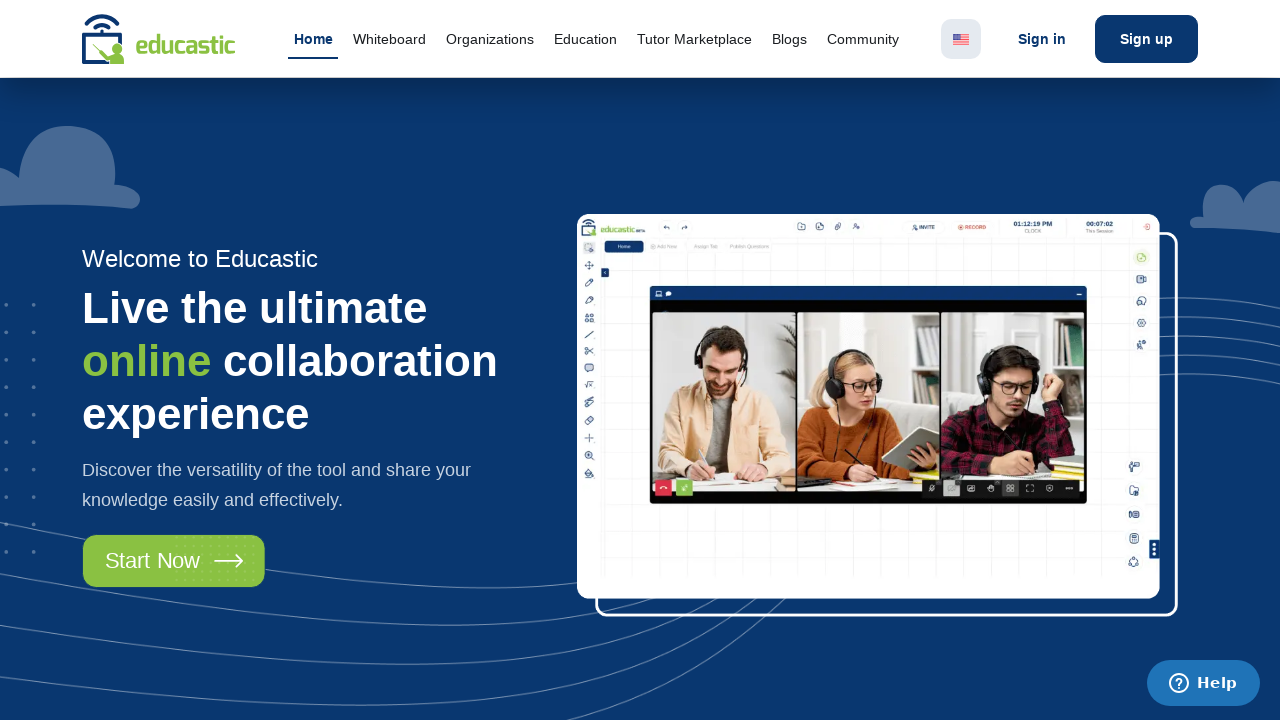

Navigated to Educastic website
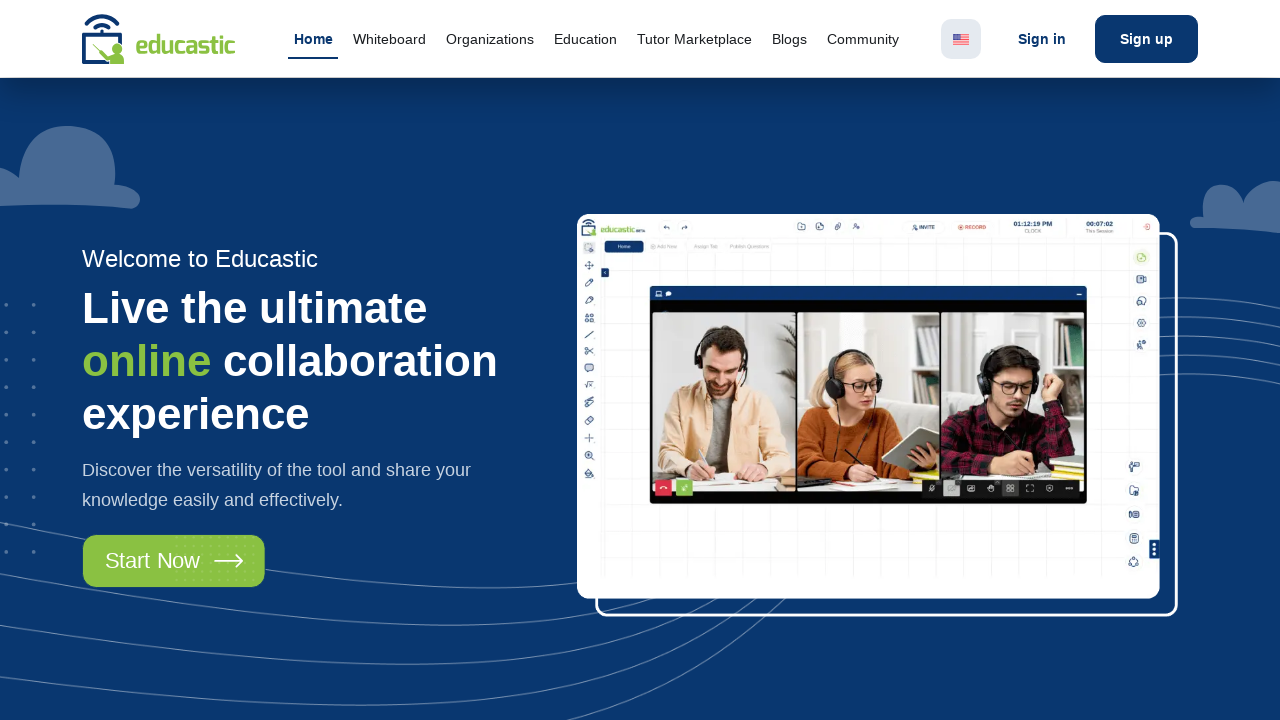

Maximized browser window to 1920x1080
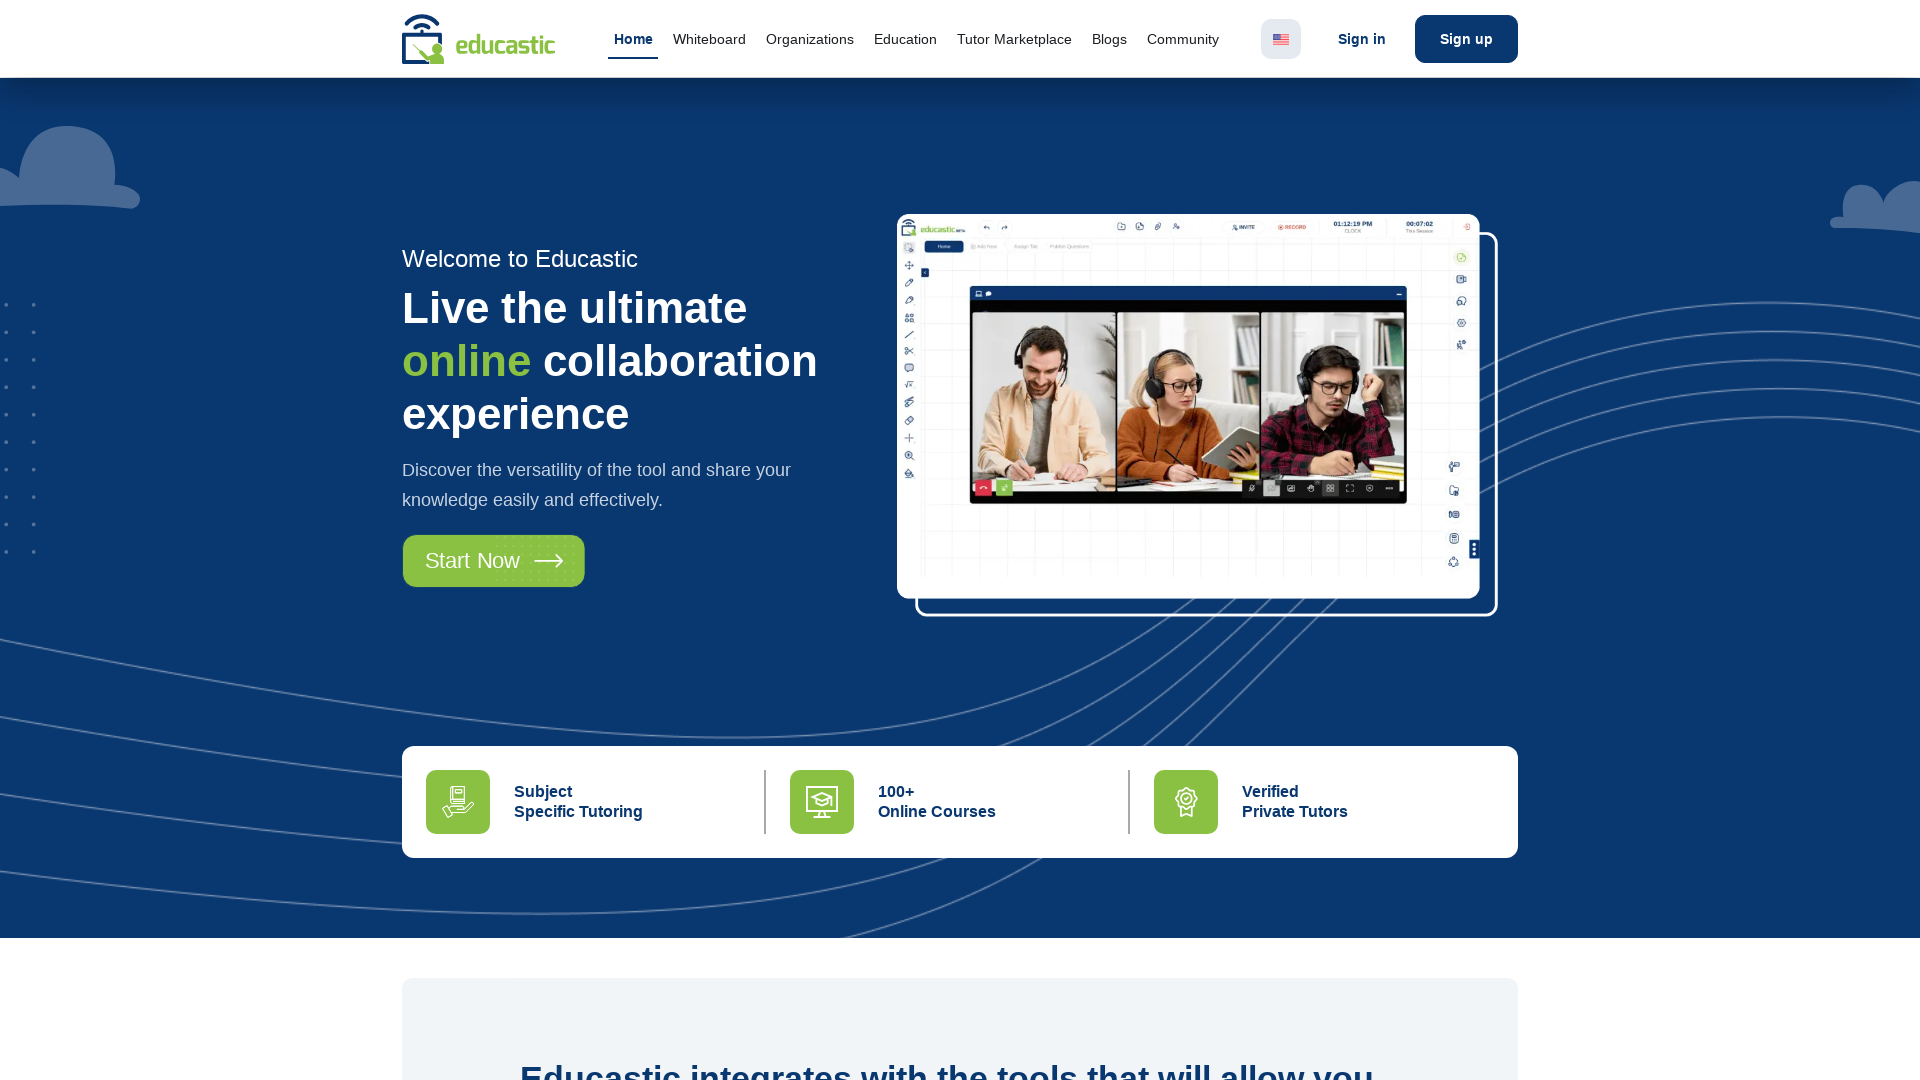

Pressed Escape key to exit fullscreen or dismiss popups
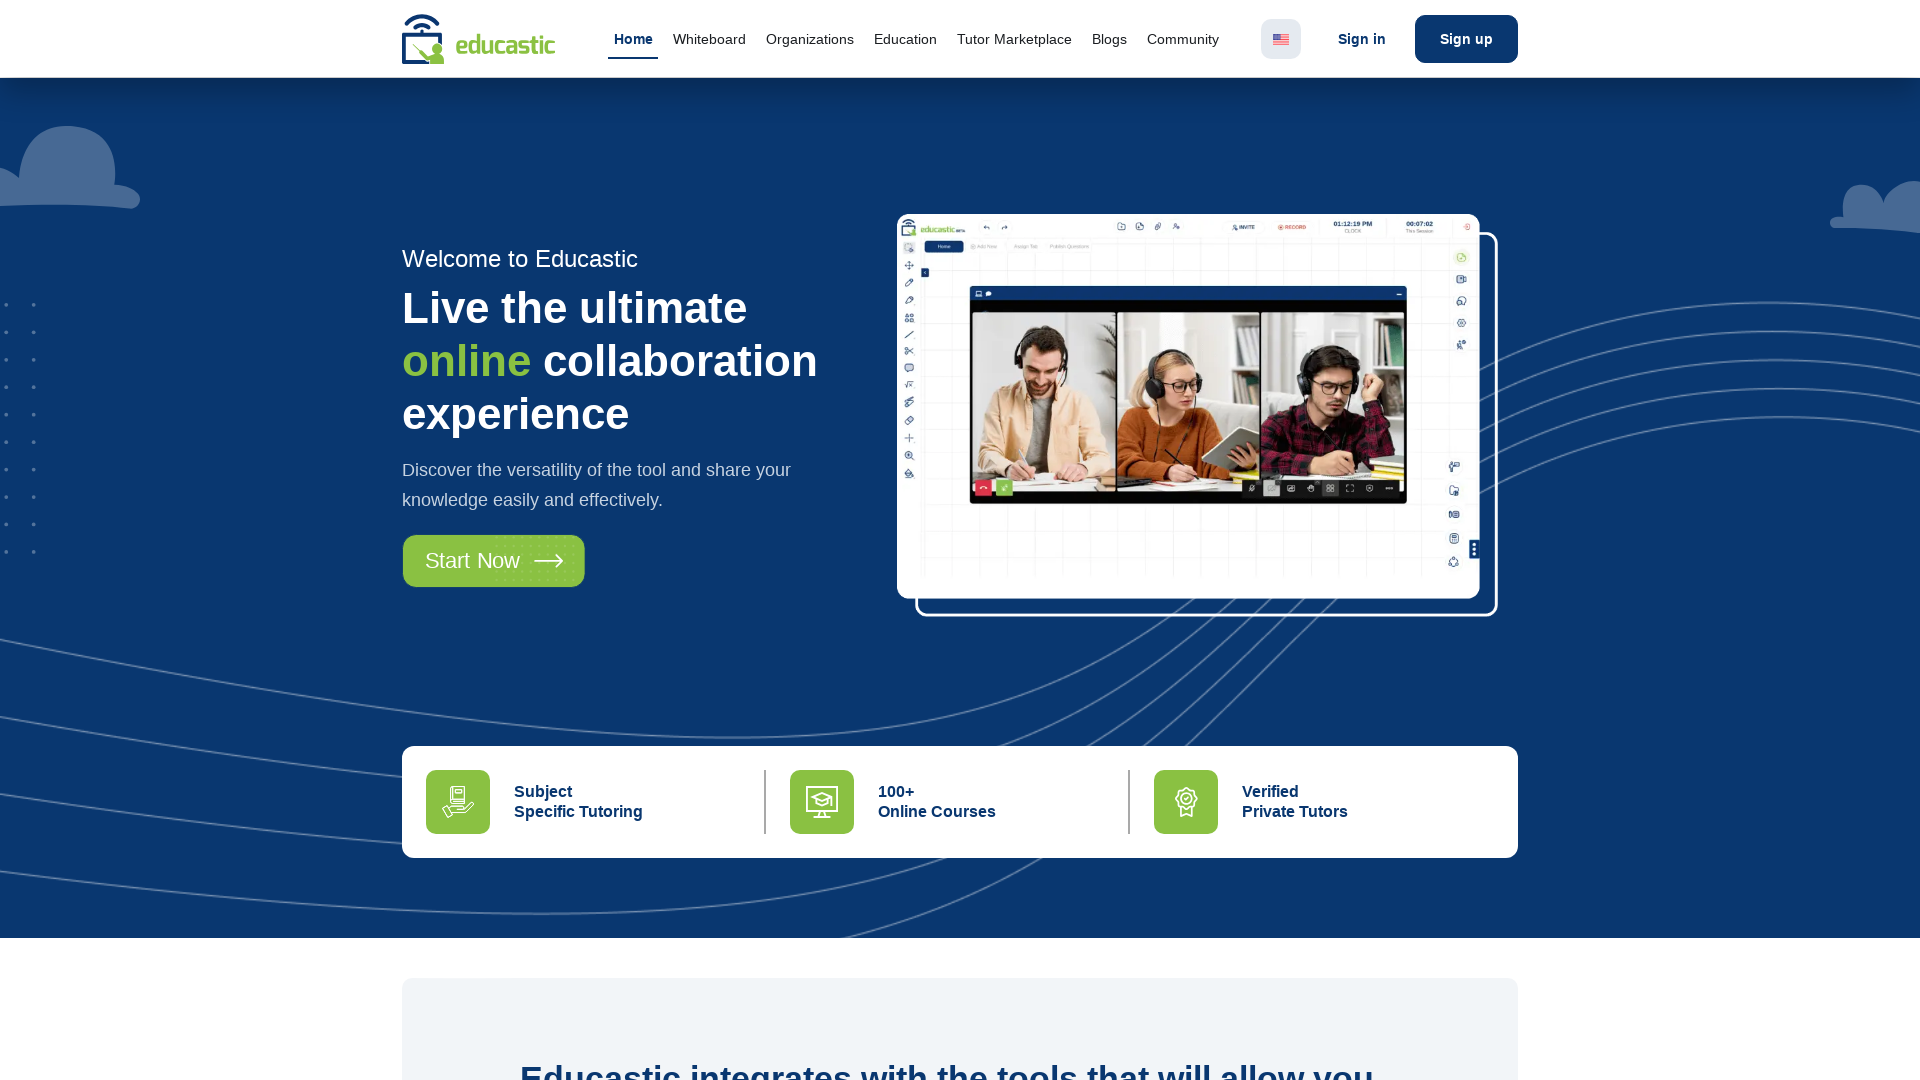

Resized browser window to 400x800
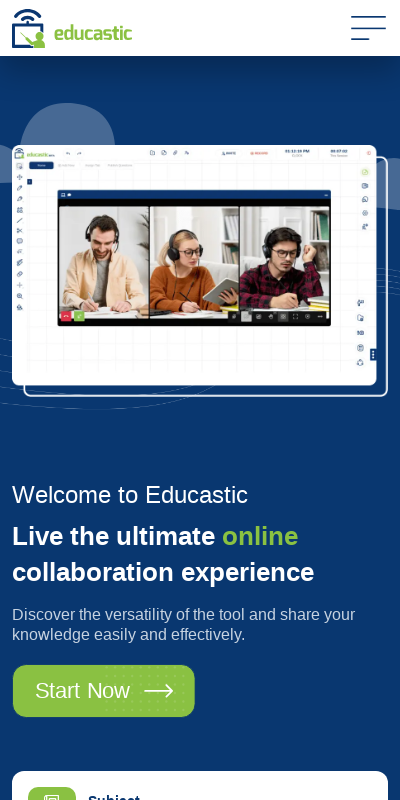

Waited 1 second for page to stabilize after resize
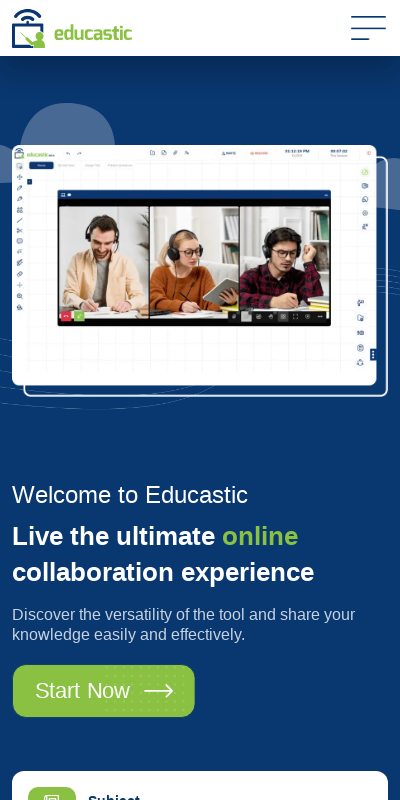

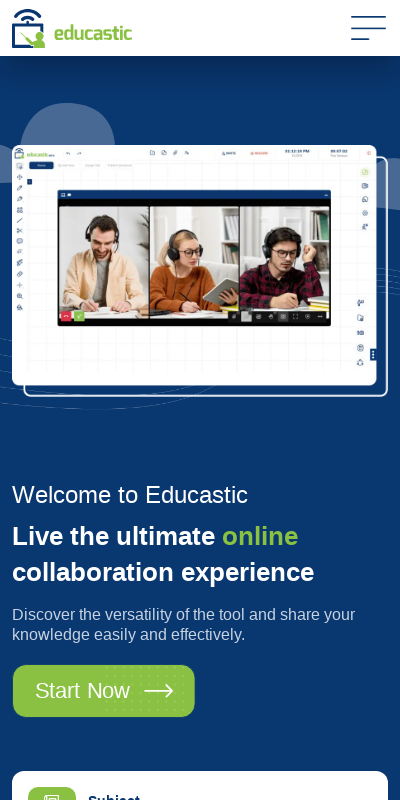